Tests a JSON hashing tool by entering JSON data into a textarea, clicking the submit button, and retrieving the hash result from the page.

Starting URL: https://tools-in-data-science.pages.dev/jsonhash

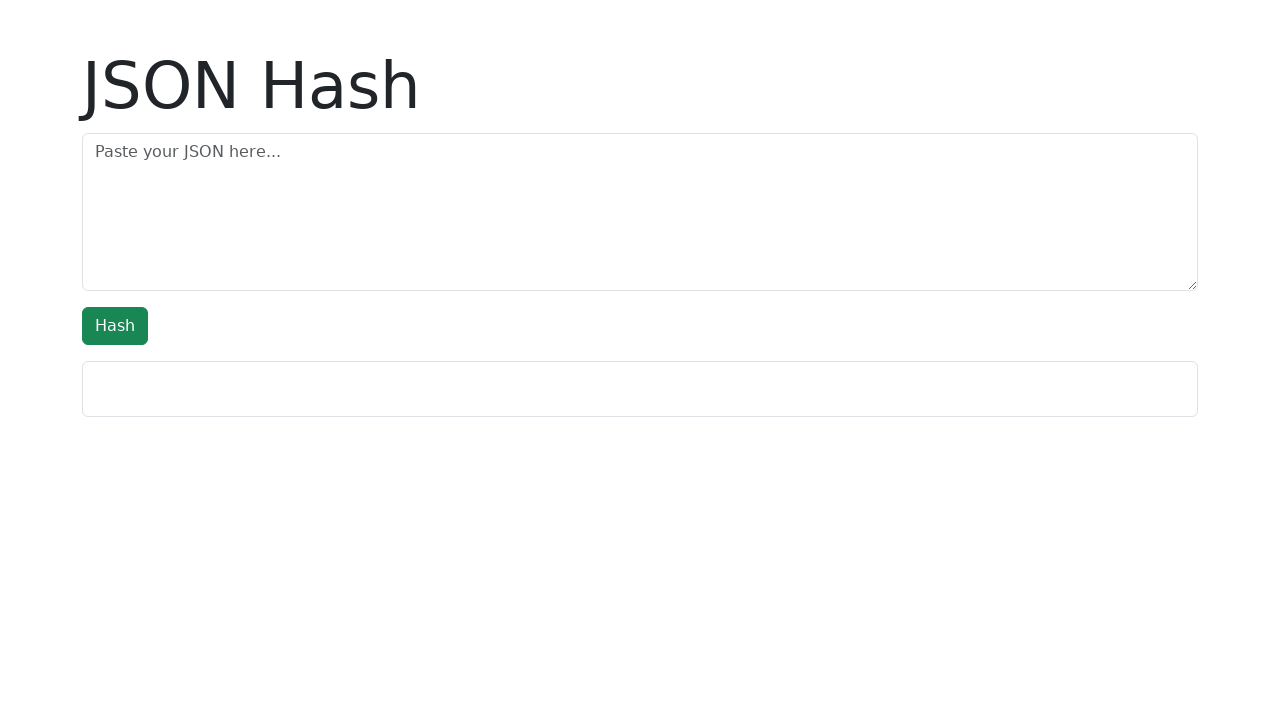

Waited for JSON textarea to load
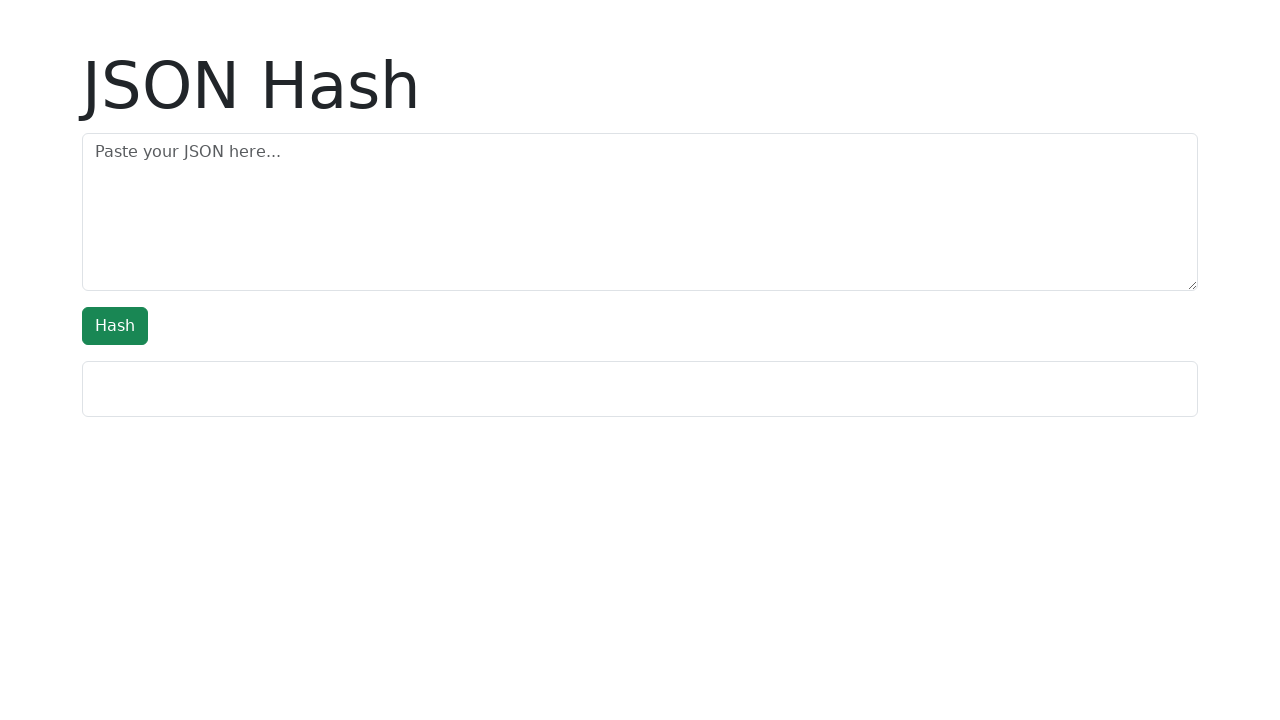

Filled JSON textarea with sample data on textarea[name='json']
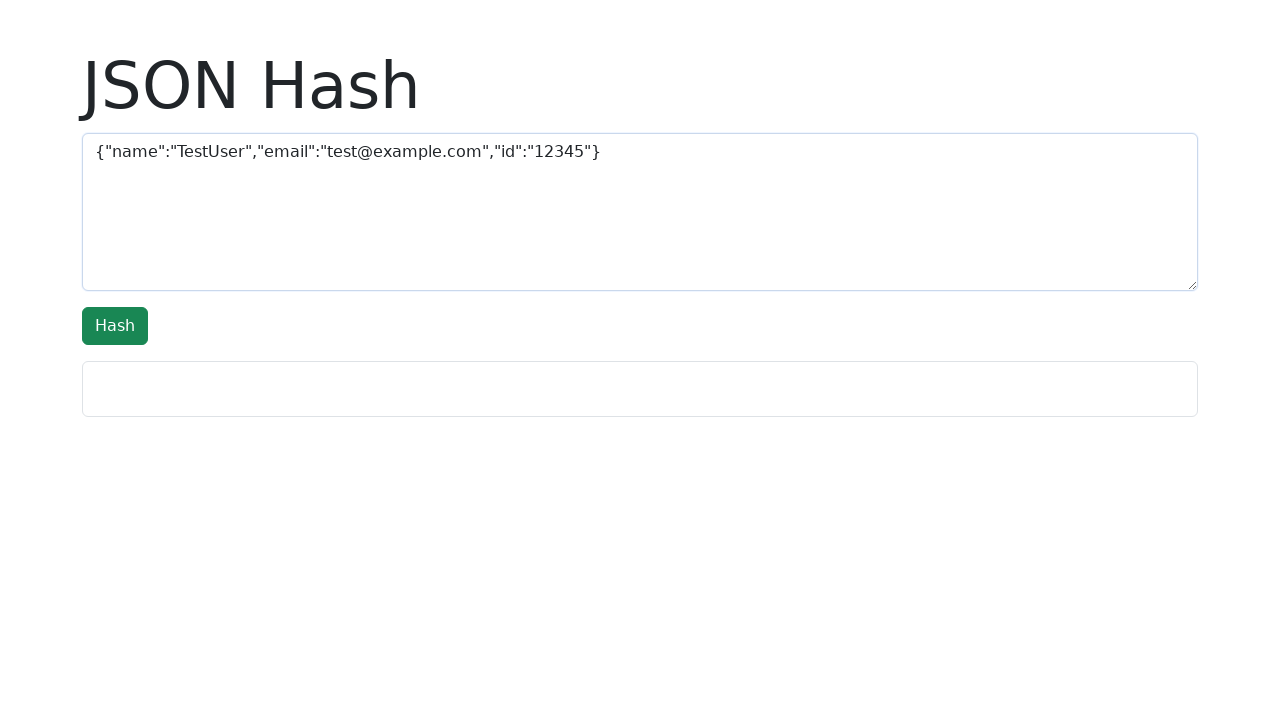

Clicked submit button to hash JSON at (115, 326) on button.btn-success
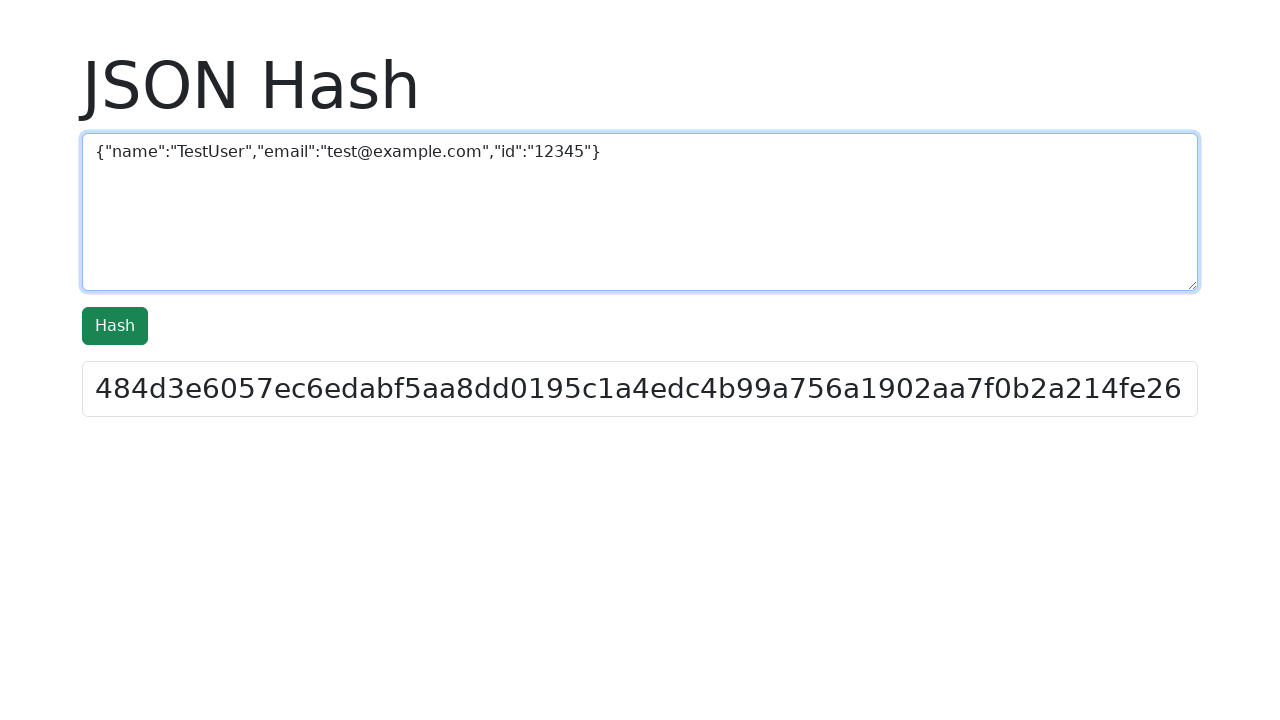

Hash result appeared on page
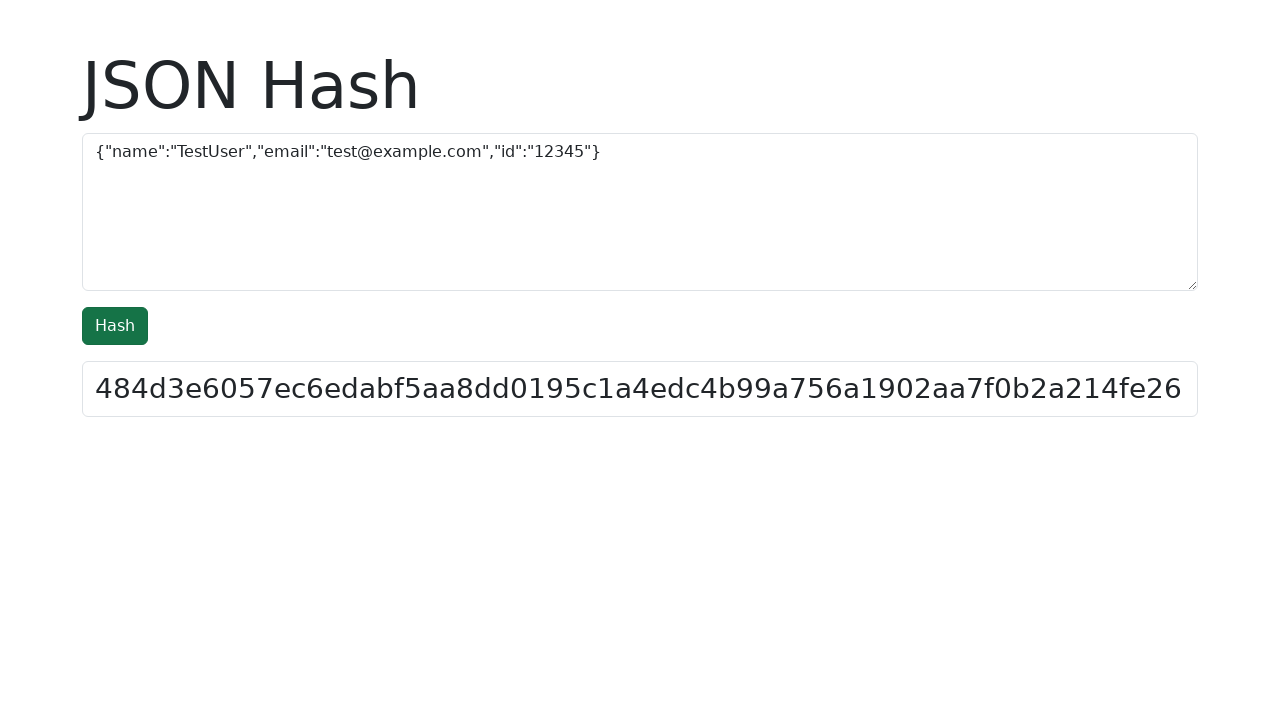

Retrieved hash result: None
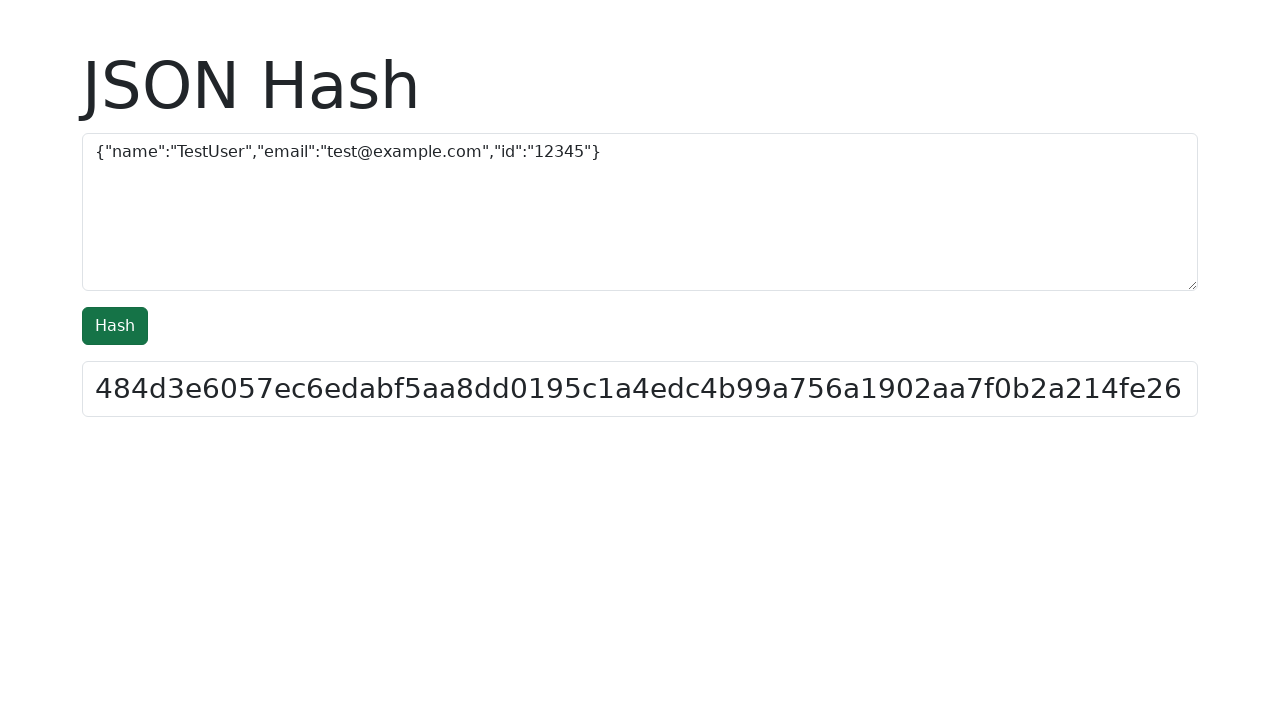

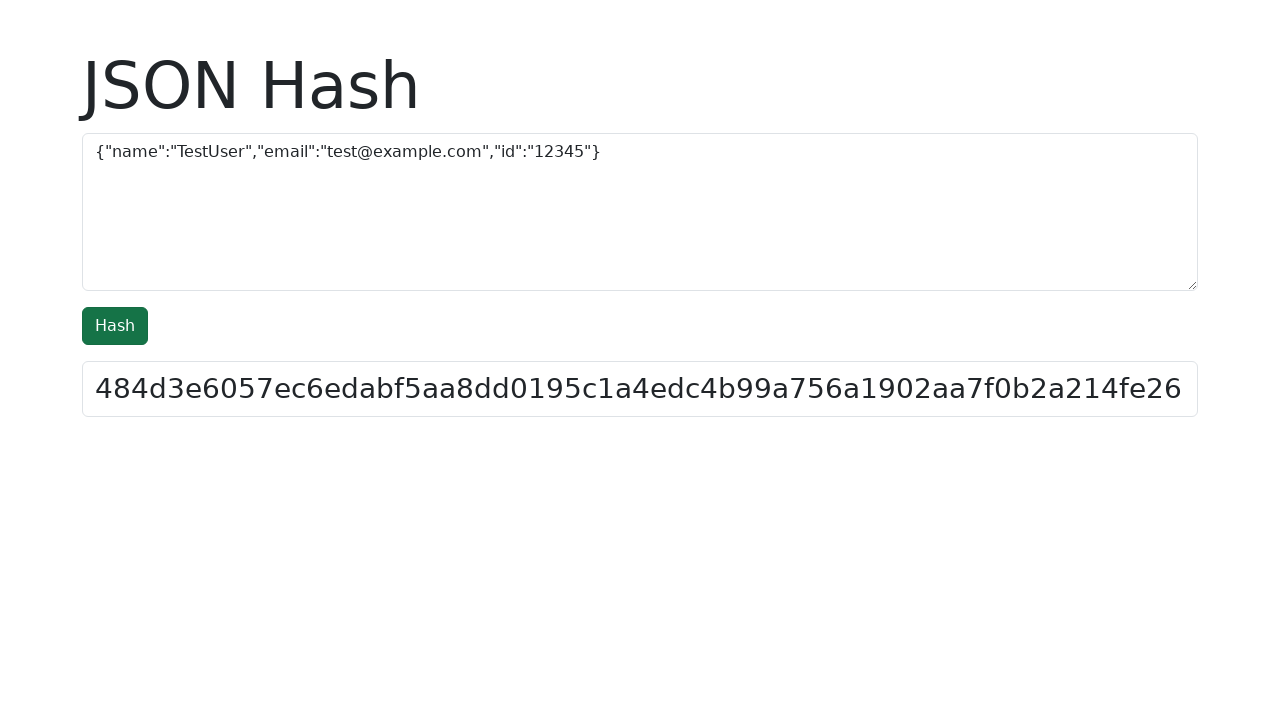